Tests the ability to inject jQuery and jQuery Growl libraries into a webpage and display notification messages using JavaScript execution.

Starting URL: http://the-internet.herokuapp.com

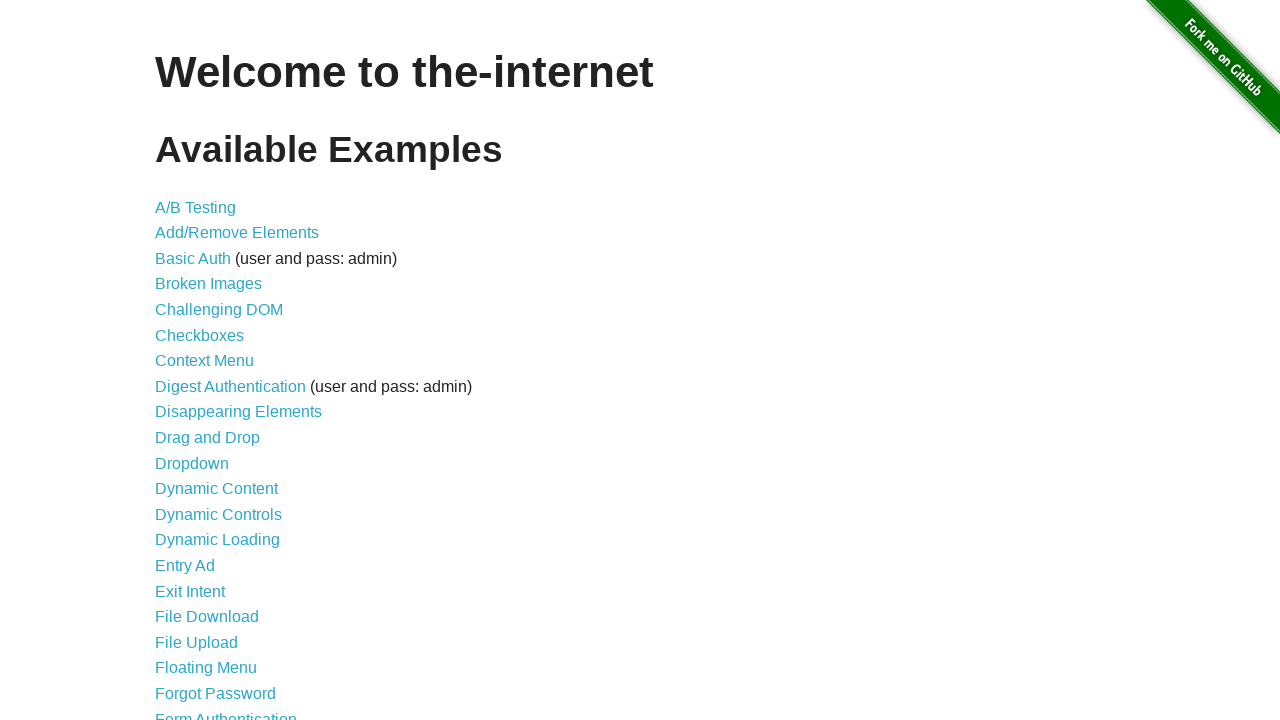

Injected jQuery library into the page
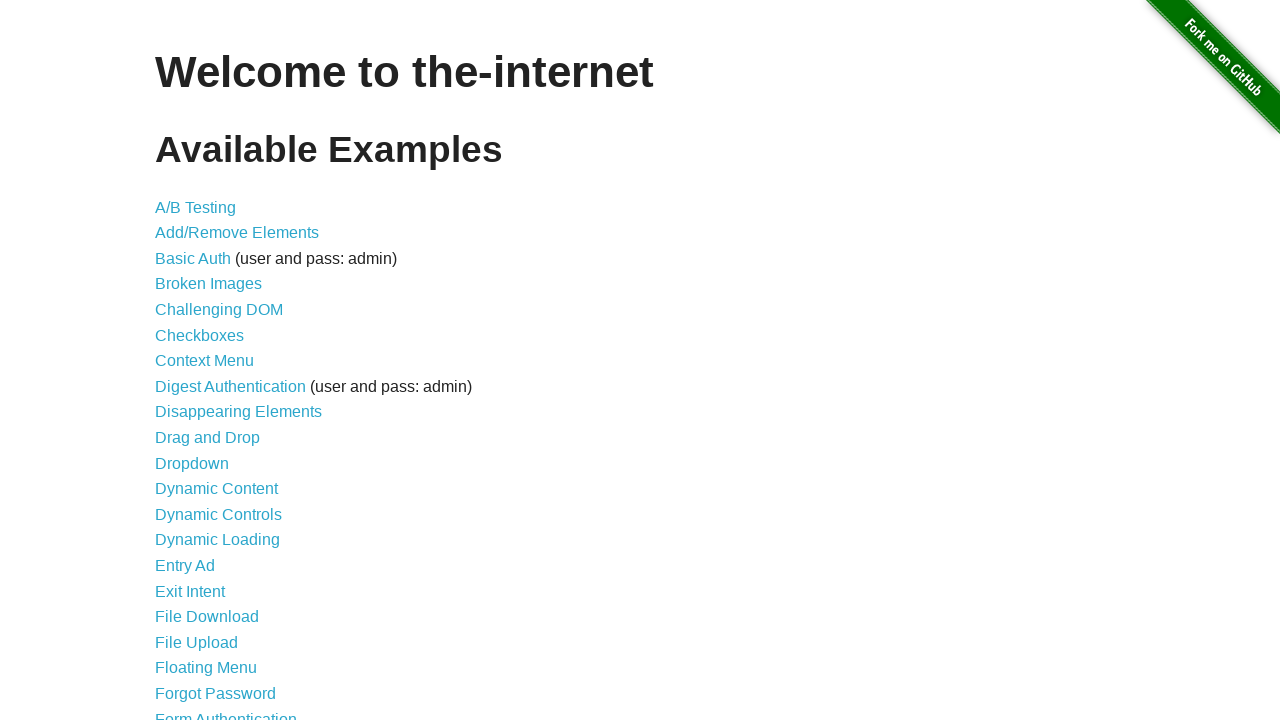

jQuery library loaded successfully
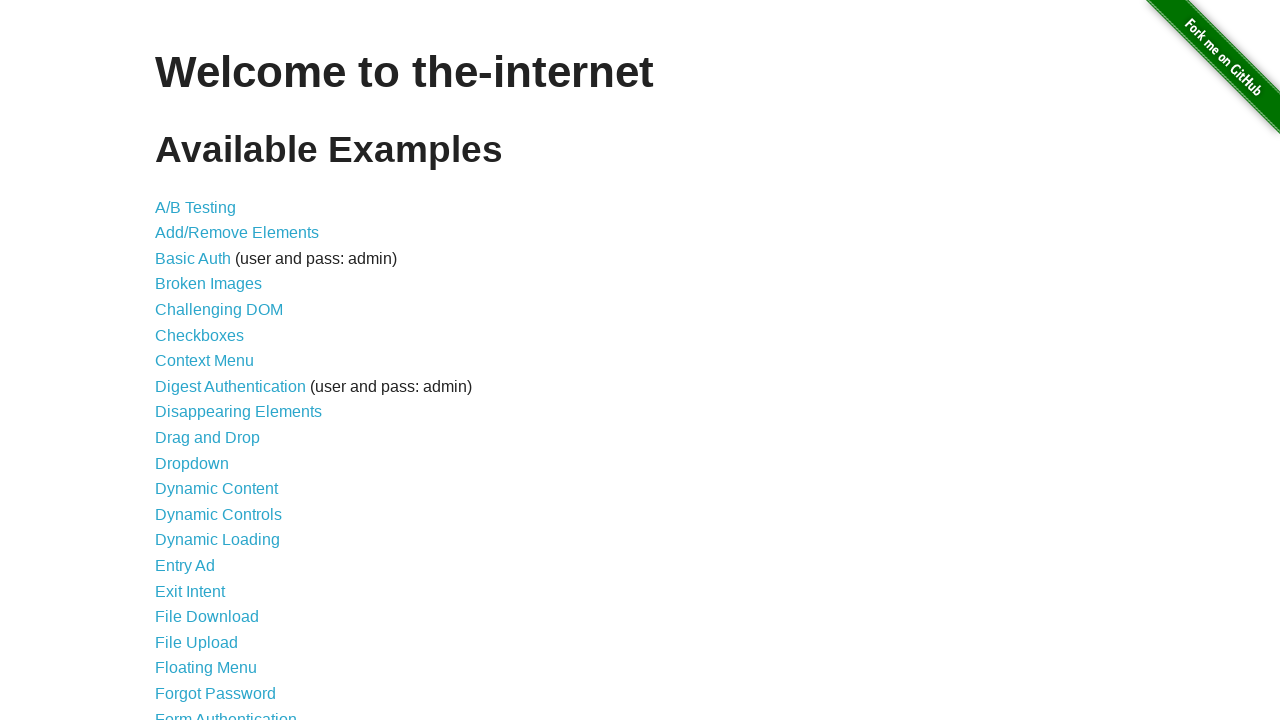

Loaded jQuery Growl script
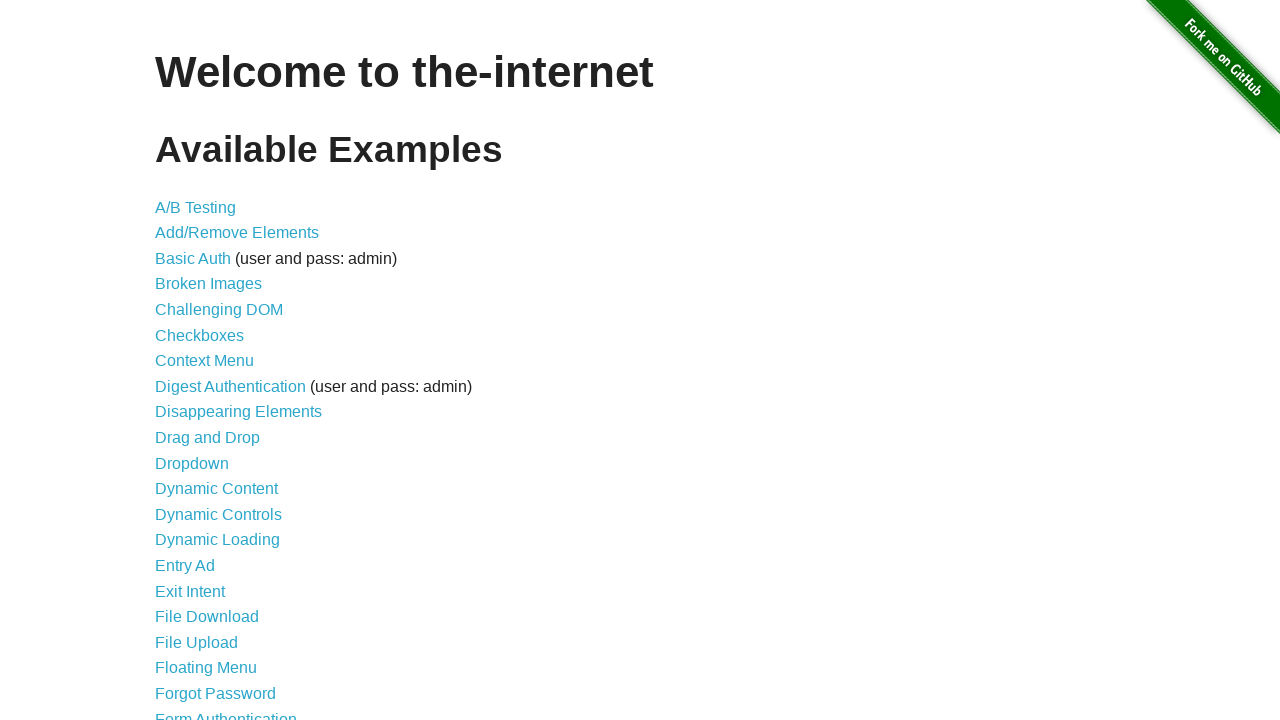

Added jQuery Growl CSS styles to the page
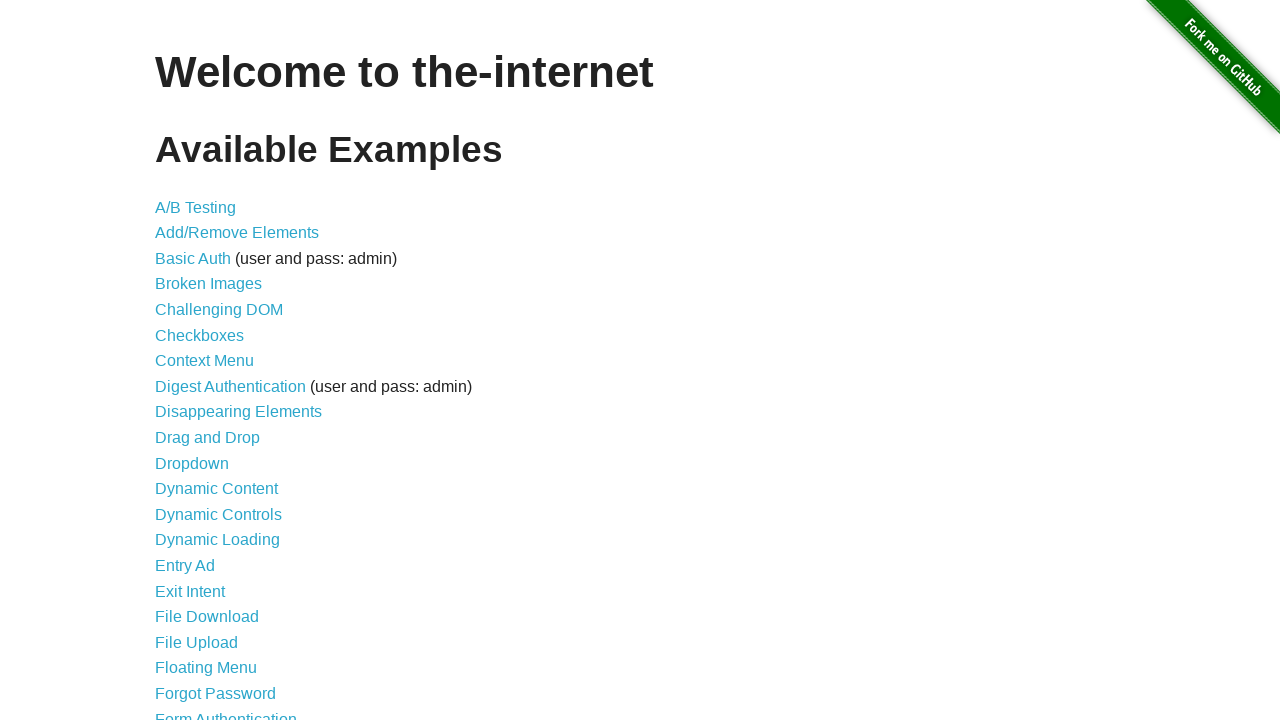

Waited for Growl library to initialize
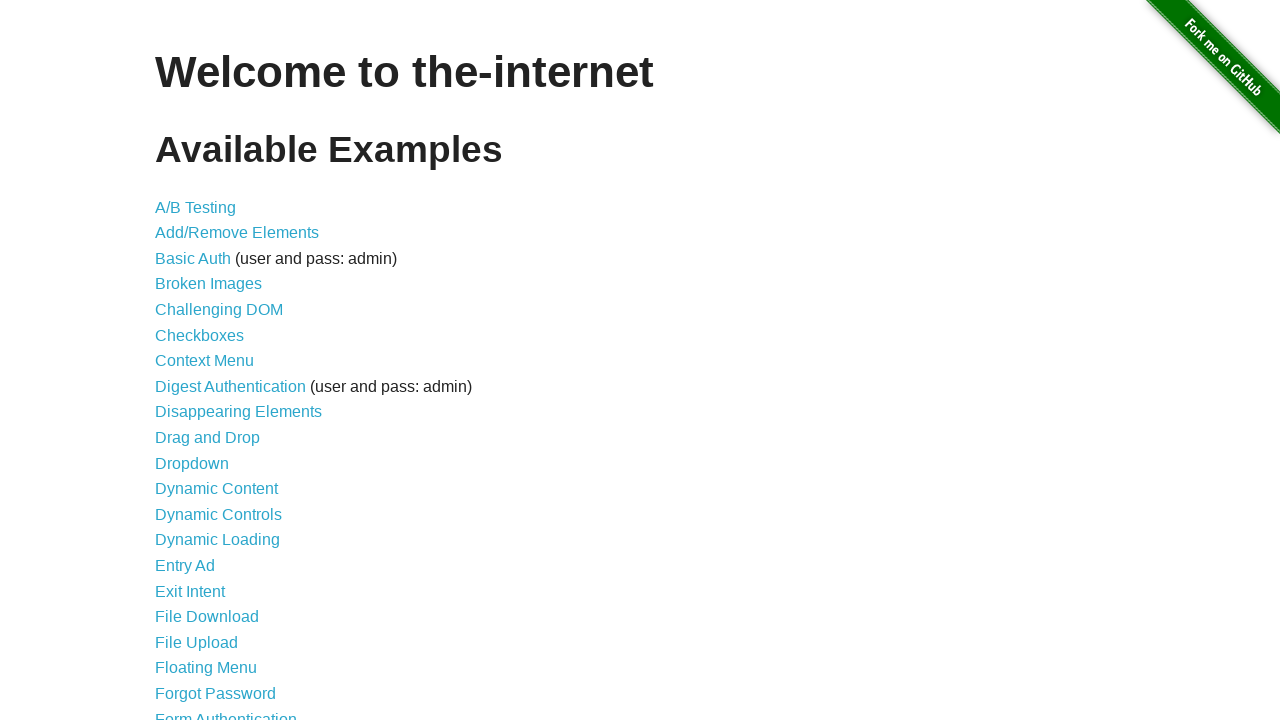

Displayed GET notification using Growl
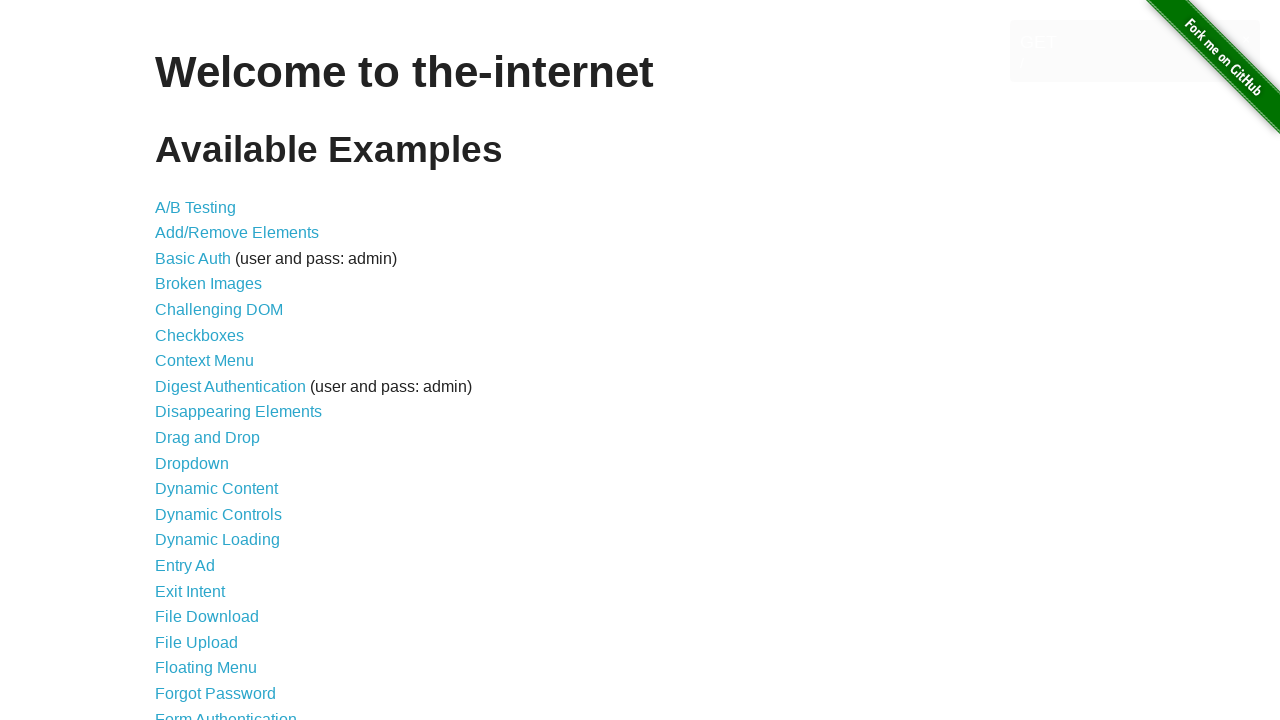

Displayed ERROR notification using Growl
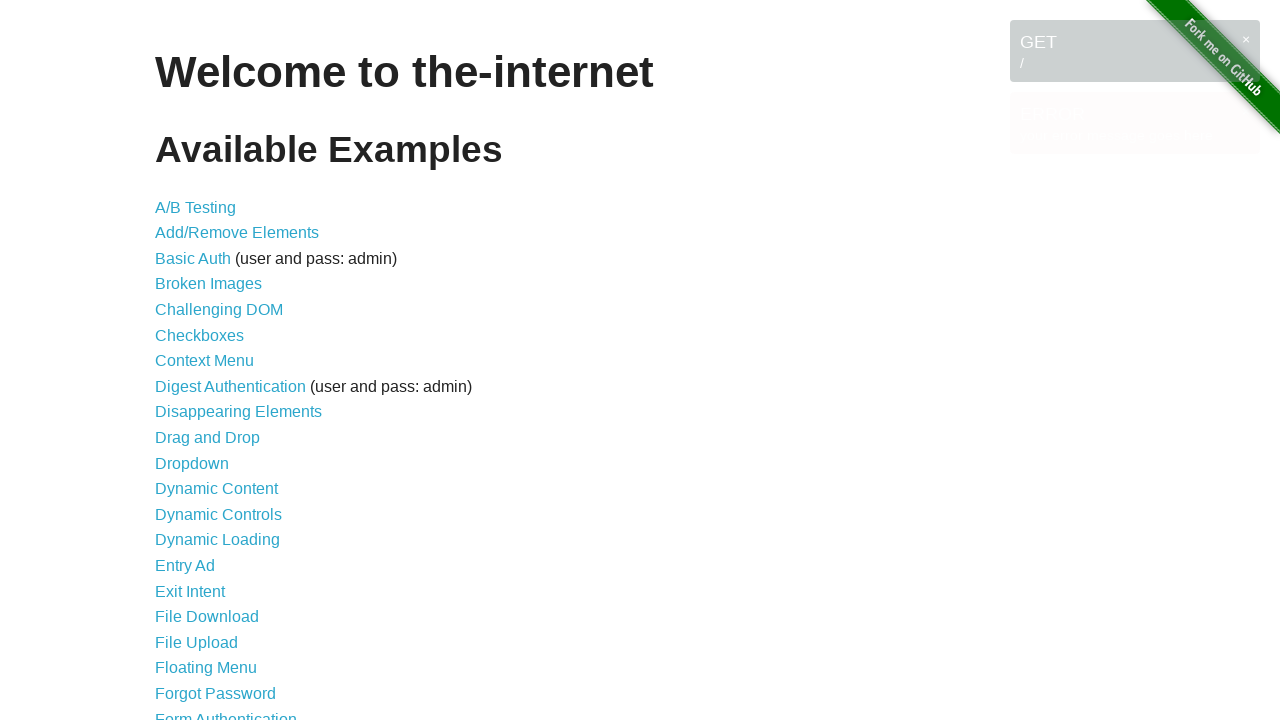

Displayed Notice notification using Growl
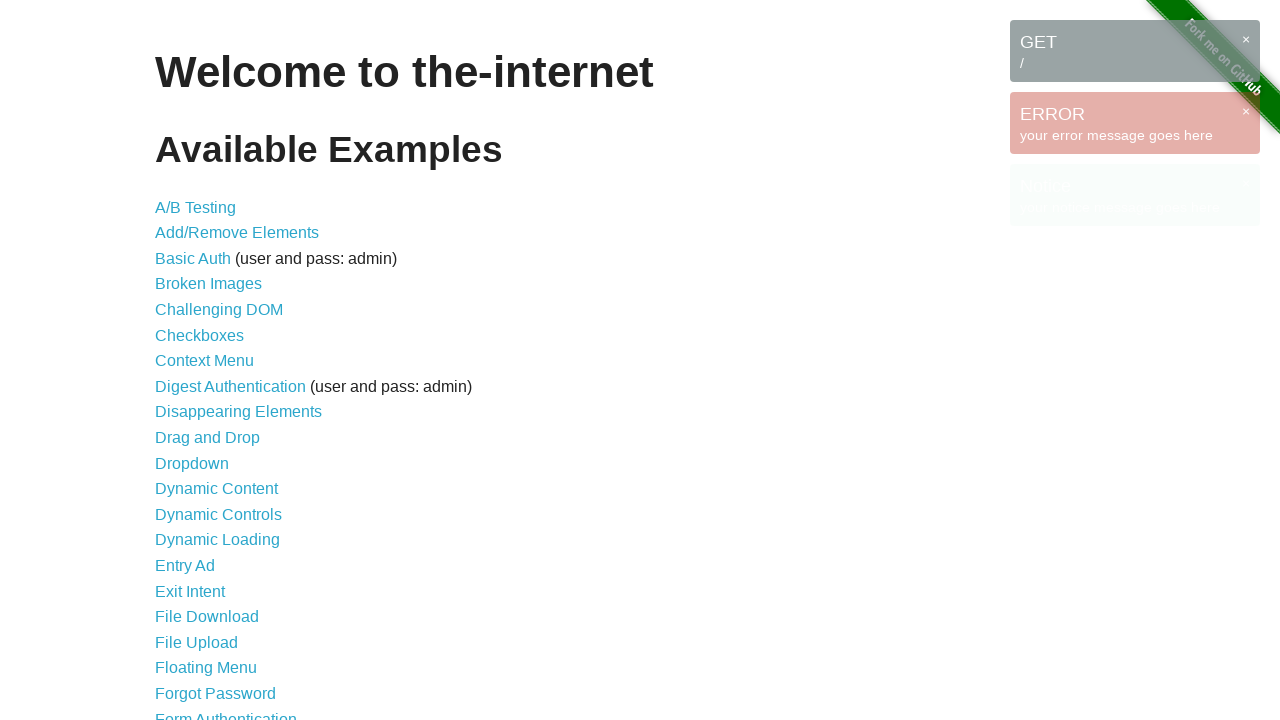

Displayed Warning notification using Growl
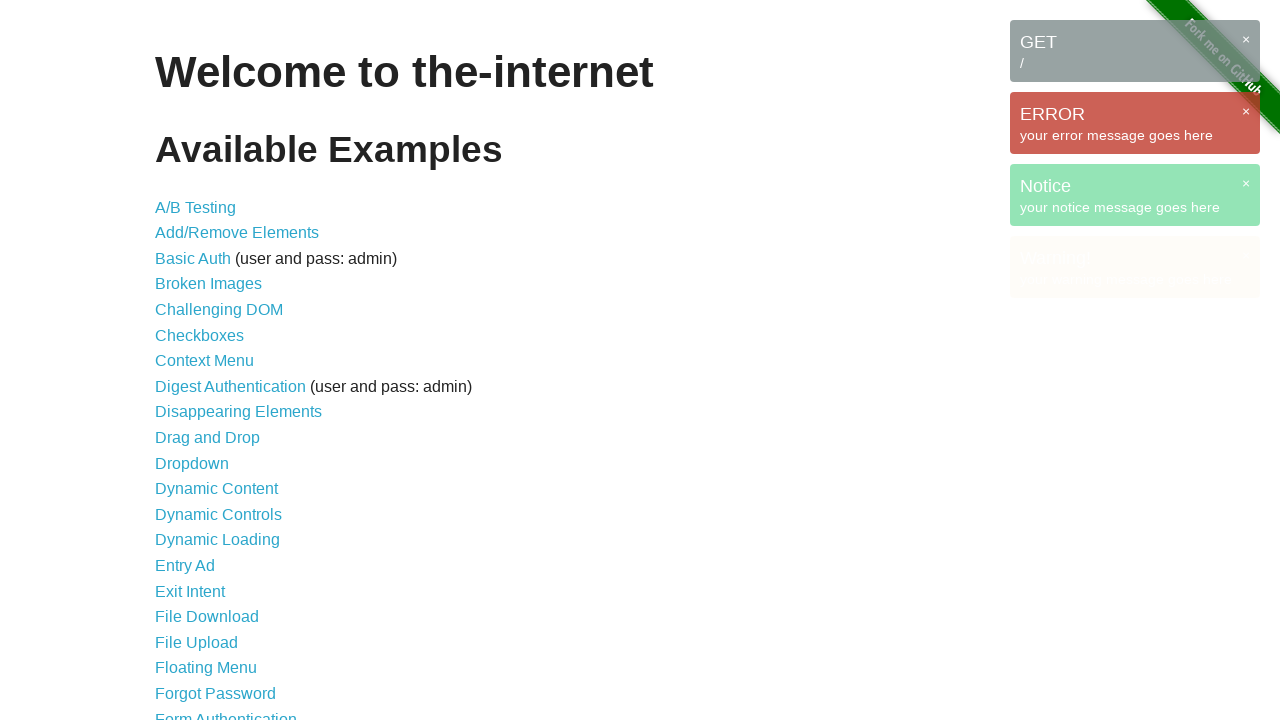

Waited to observe all Growl notifications on screen
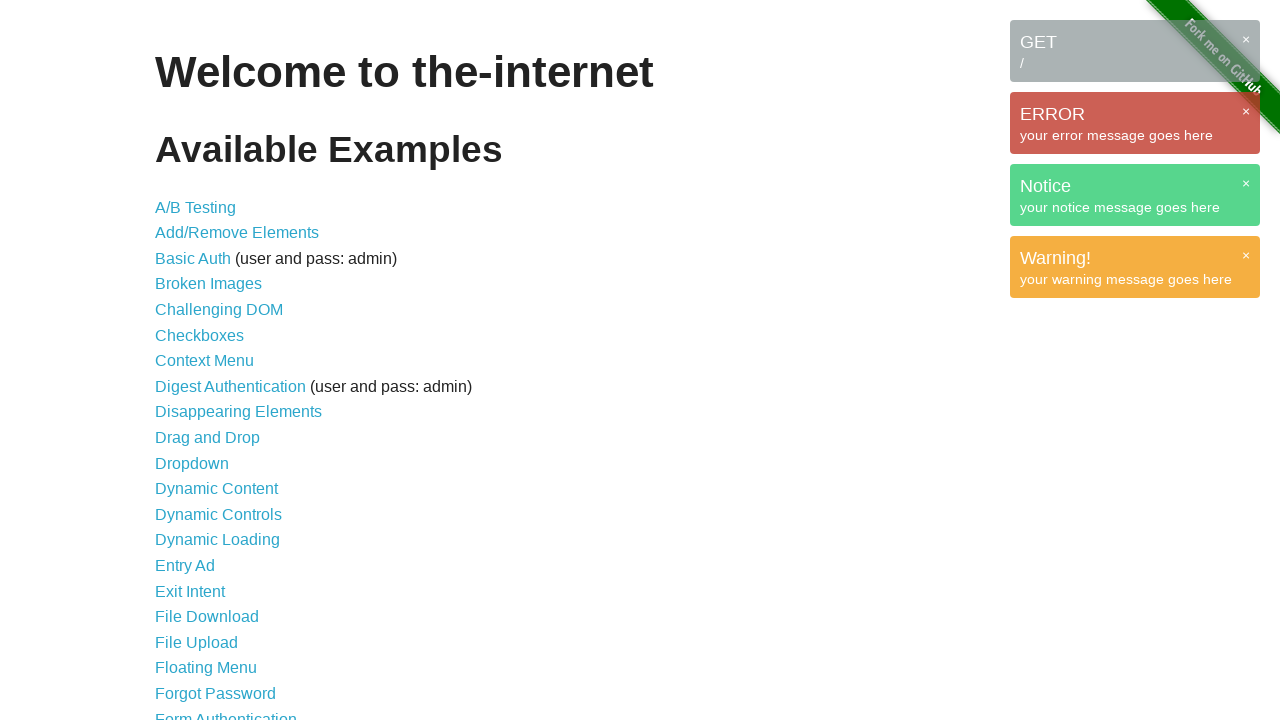

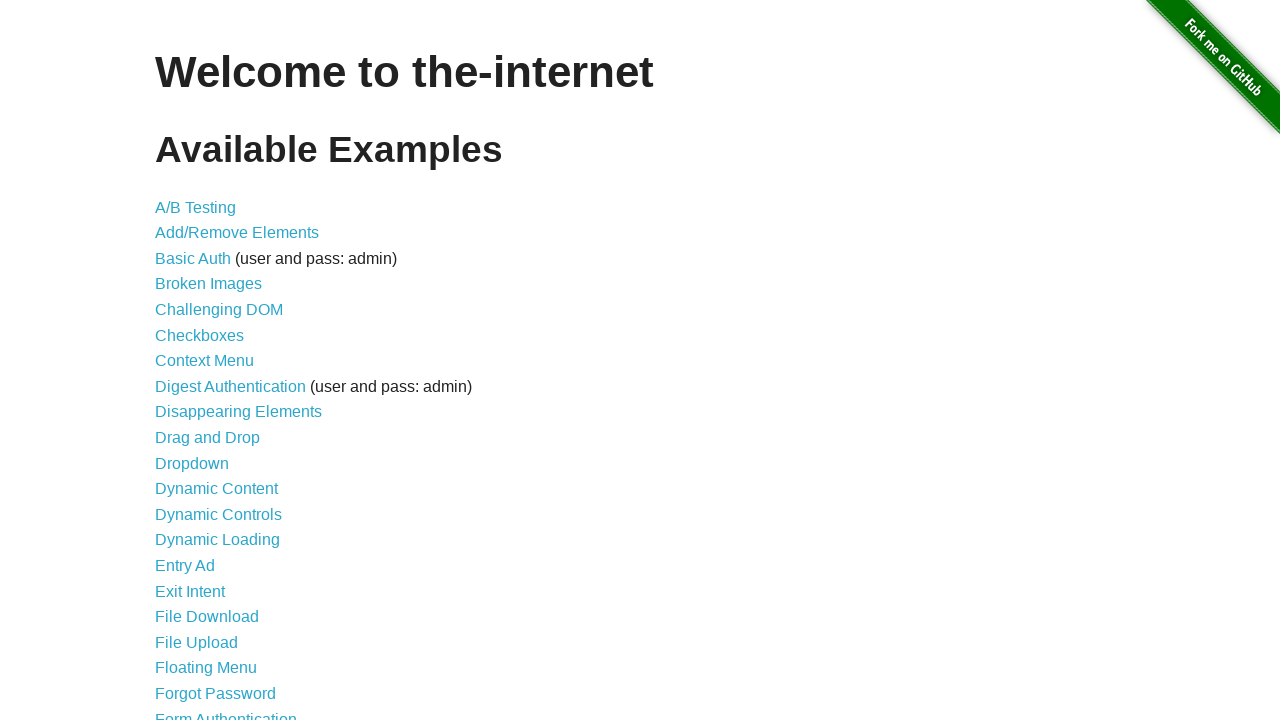